Tests marking individual todo items as complete by checking their checkboxes

Starting URL: https://demo.playwright.dev/todomvc

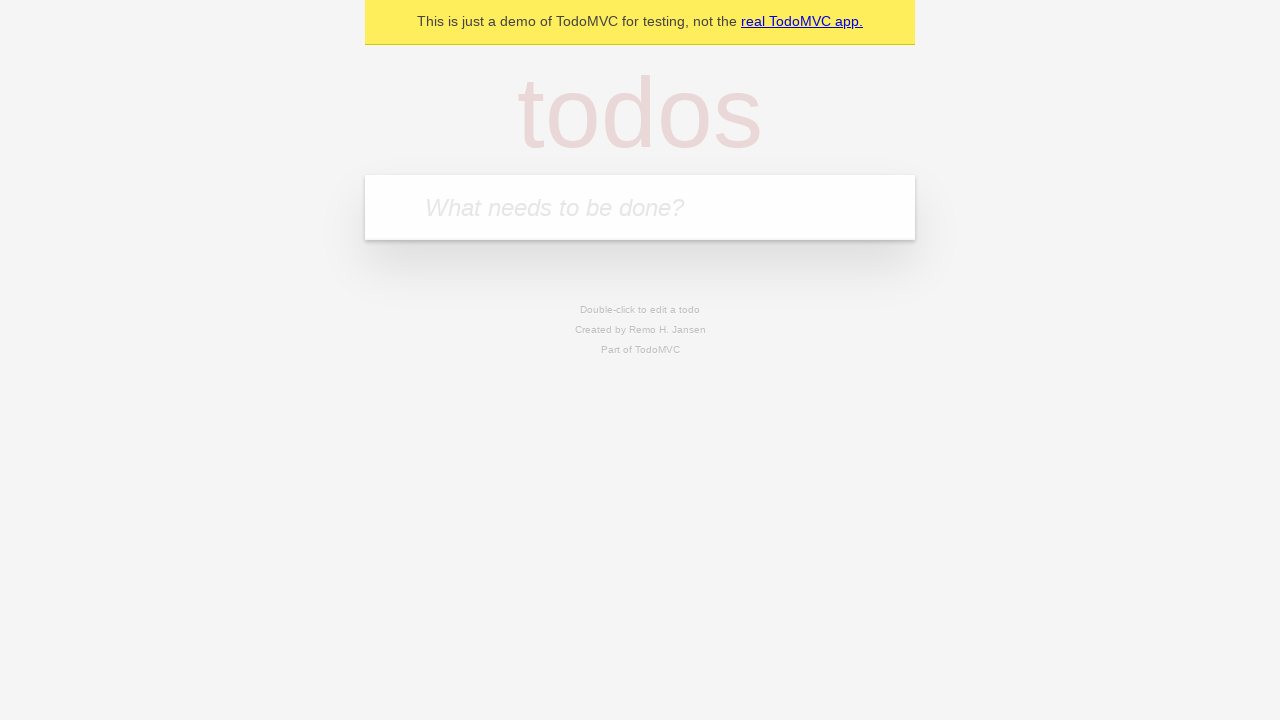

Navigated to TodoMVC demo application
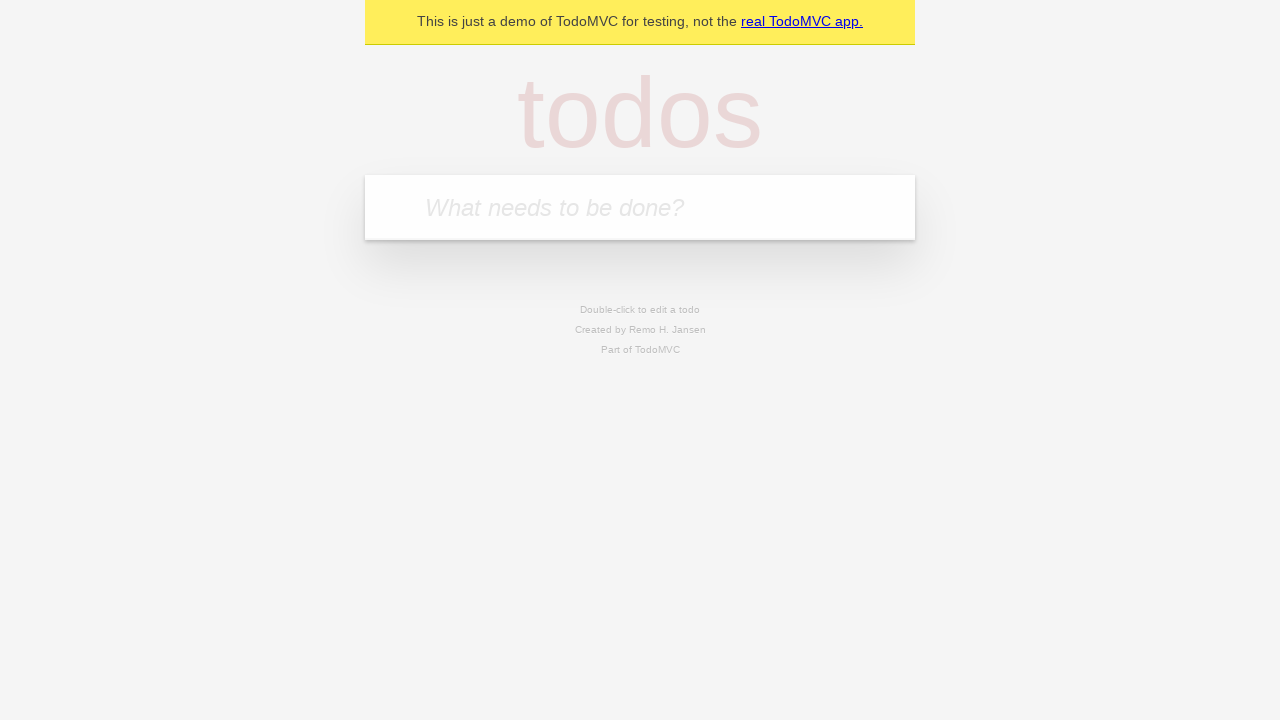

Filled input field with 'buy some cheese' on internal:attr=[placeholder="What needs to be done?"i]
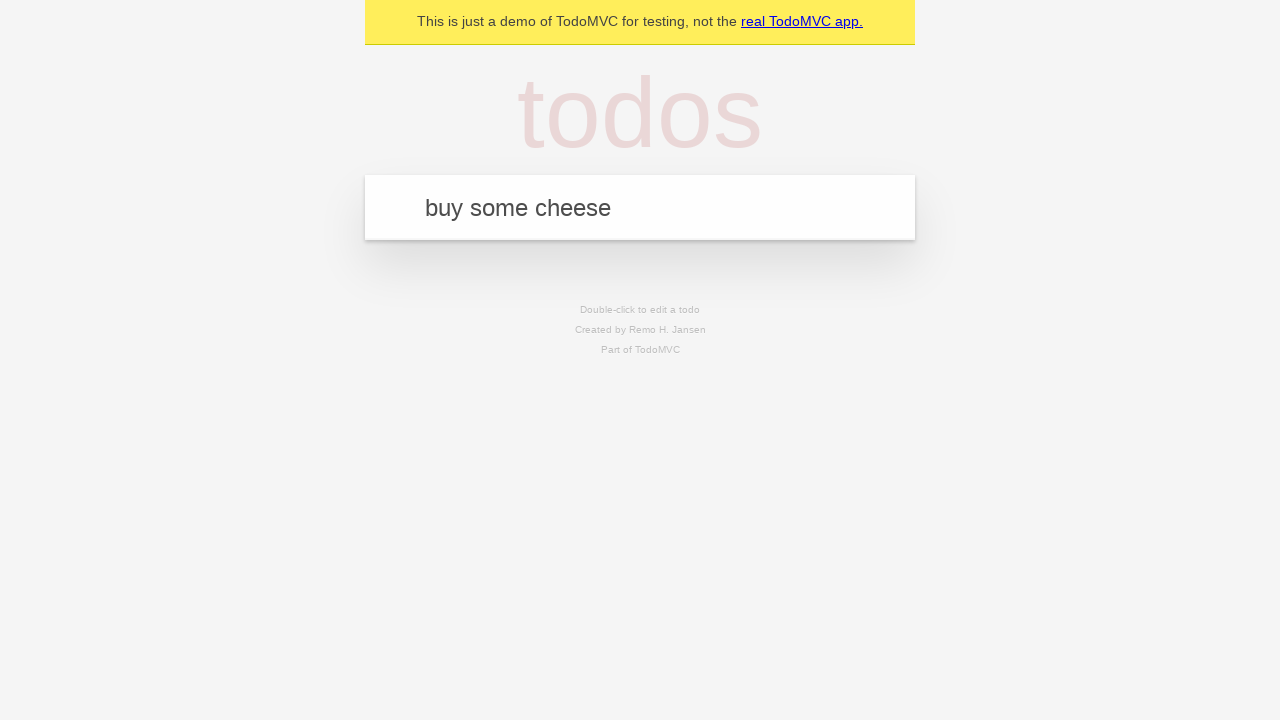

Pressed Enter to create first todo item on internal:attr=[placeholder="What needs to be done?"i]
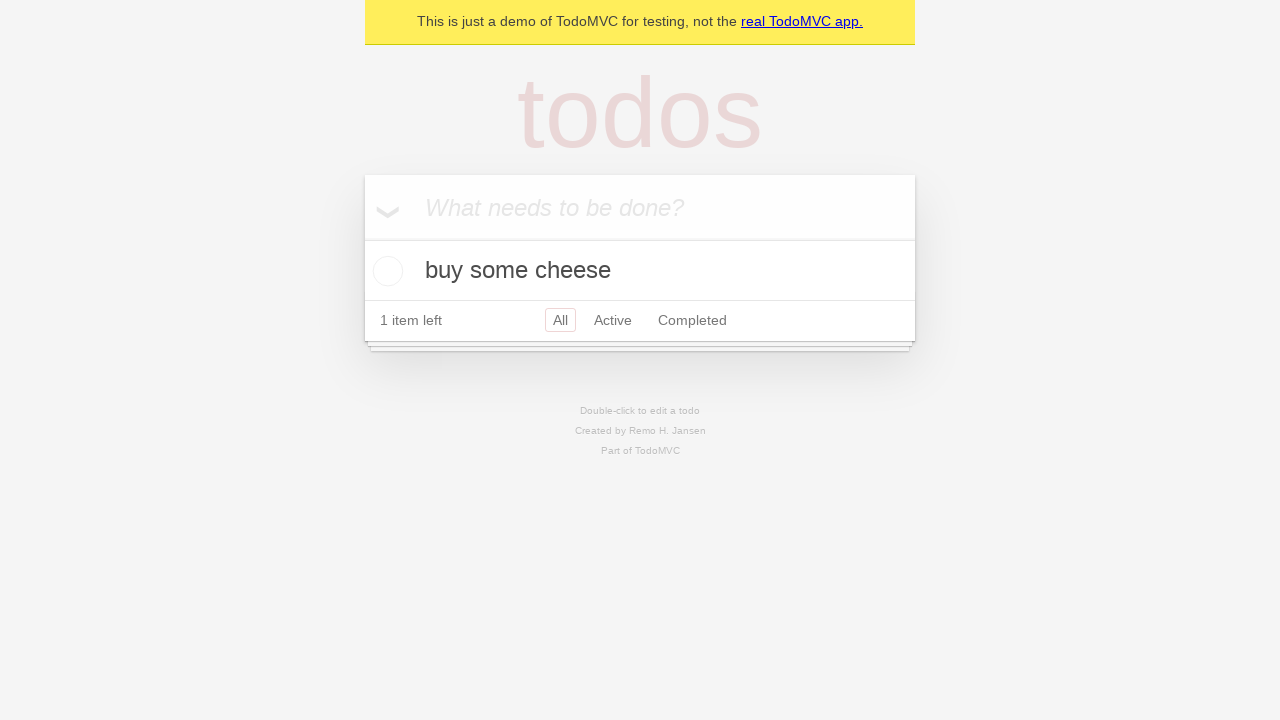

Filled input field with 'feed the cat' on internal:attr=[placeholder="What needs to be done?"i]
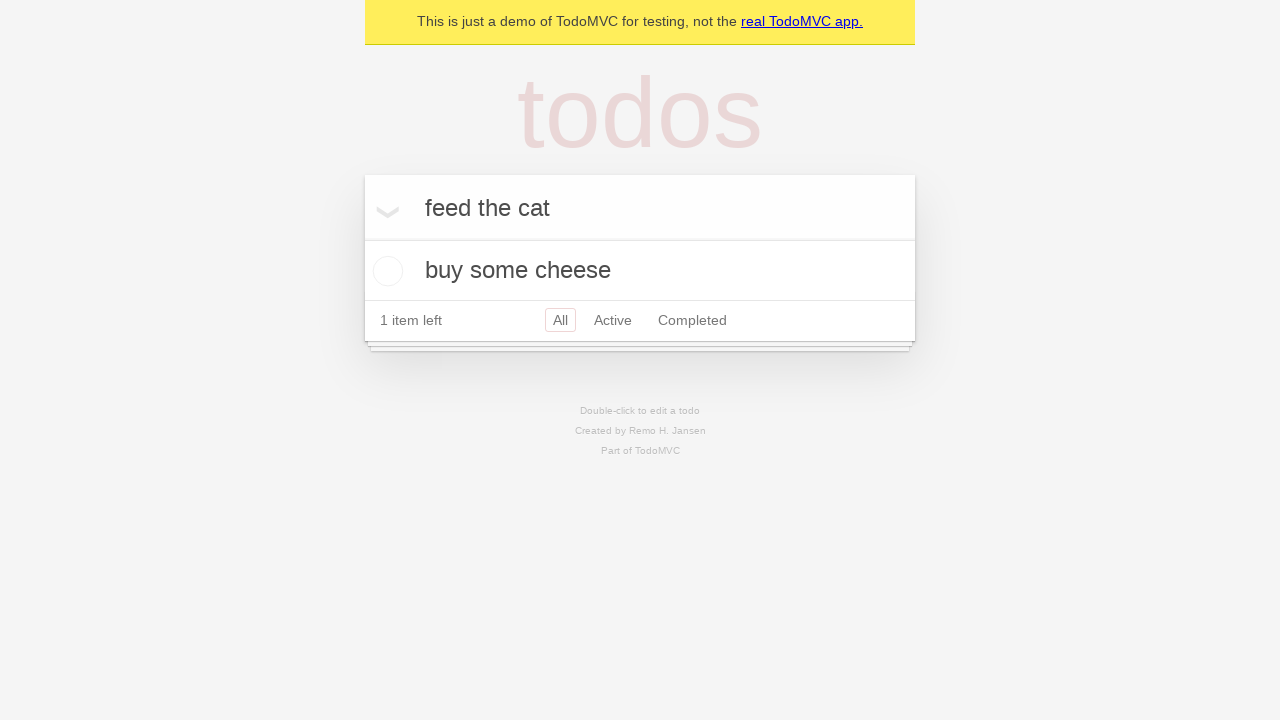

Pressed Enter to create second todo item on internal:attr=[placeholder="What needs to be done?"i]
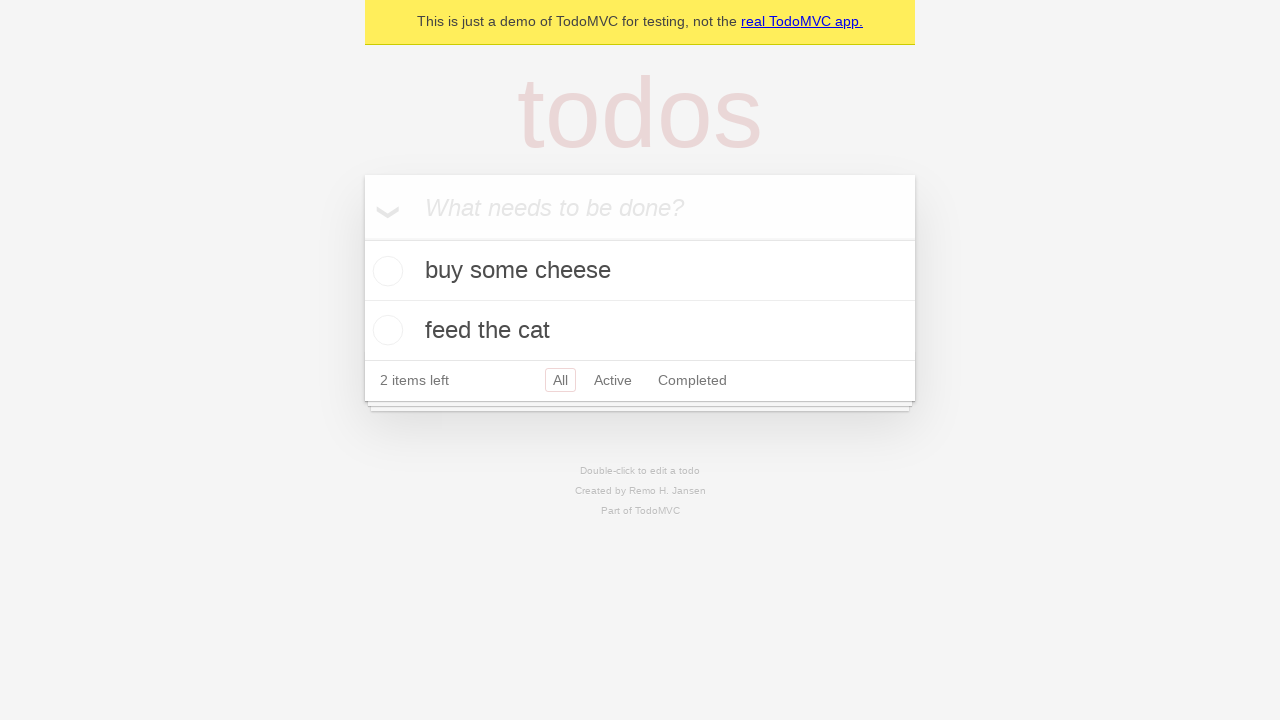

Checked checkbox for first todo item 'buy some cheese' at (385, 271) on internal:testid=[data-testid="todo-item"s] >> nth=0 >> internal:role=checkbox
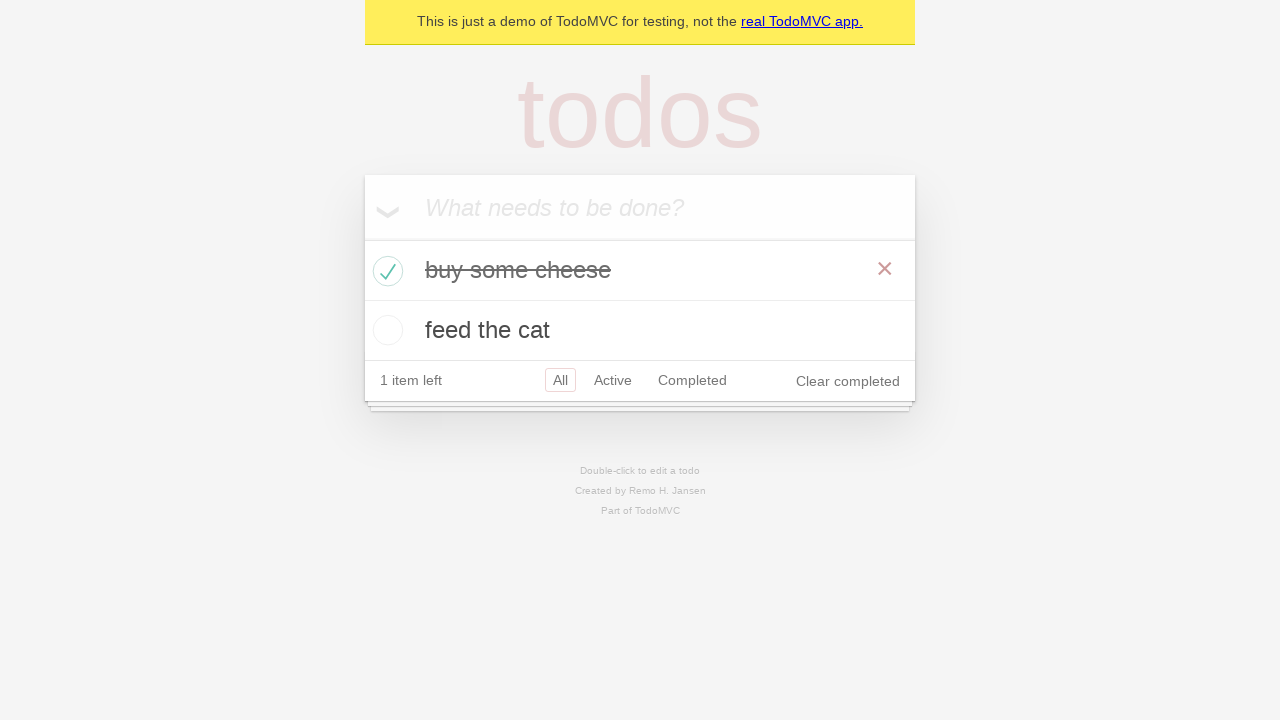

Checked checkbox for second todo item 'feed the cat' at (385, 330) on internal:testid=[data-testid="todo-item"s] >> nth=1 >> internal:role=checkbox
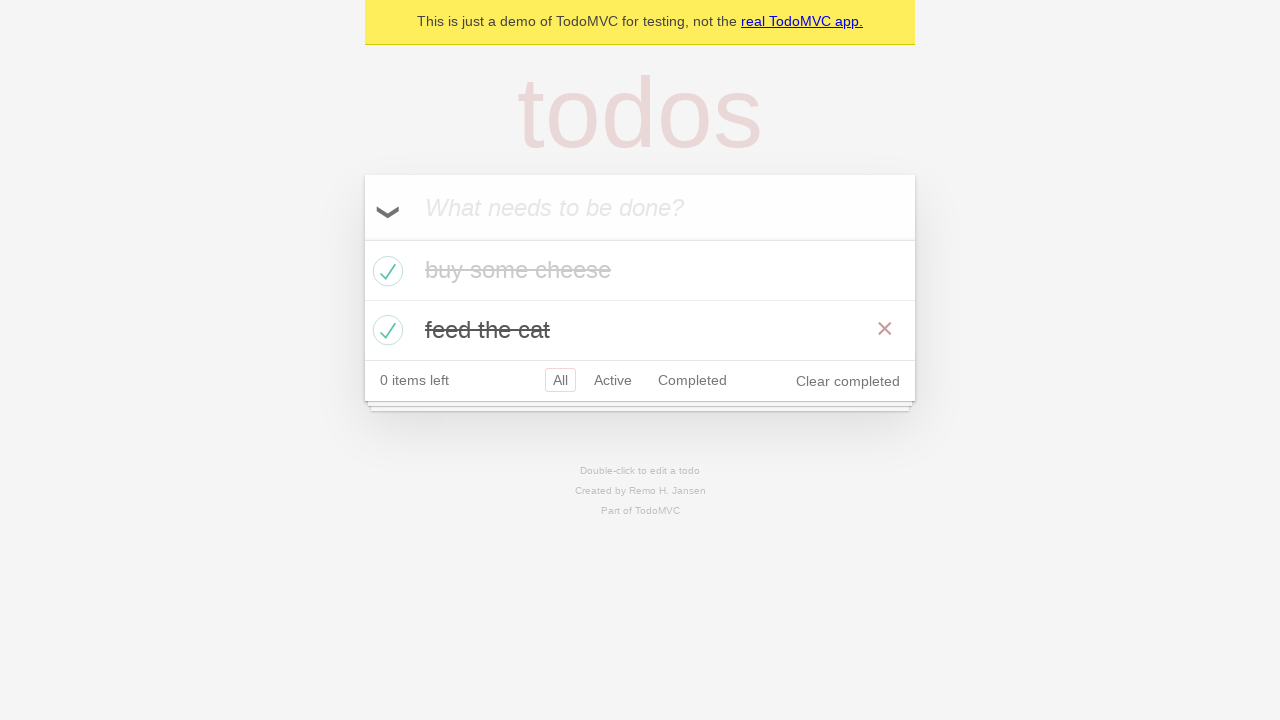

Verified todo items marked as completed
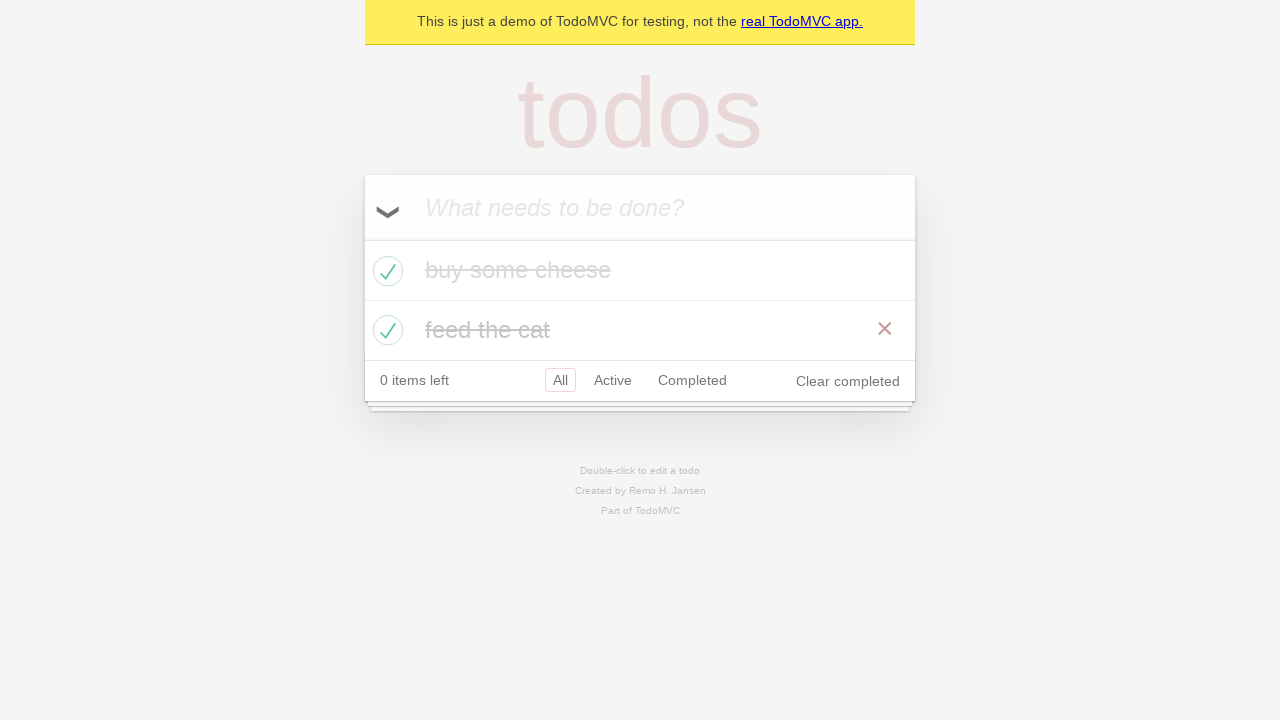

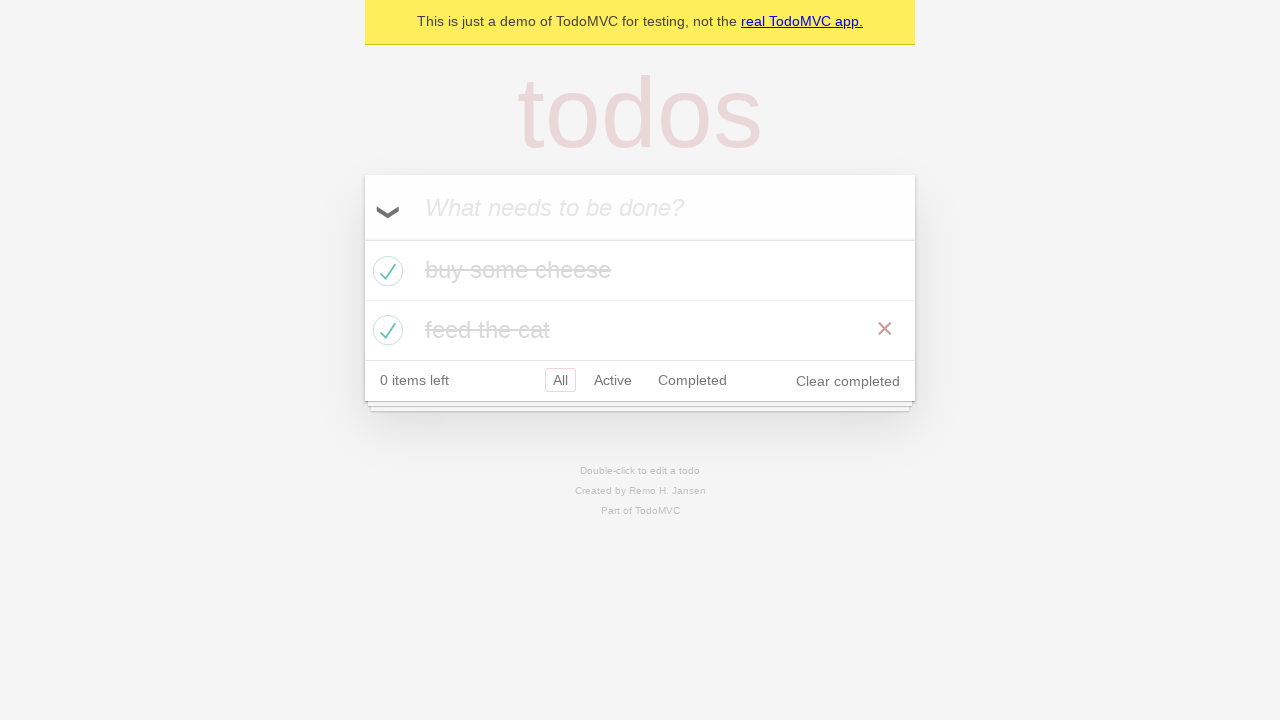